Tests the search functionality by searching for "kot" and verifying results contain the search term

Starting URL: http://www.99-bottles-of-beer.net/

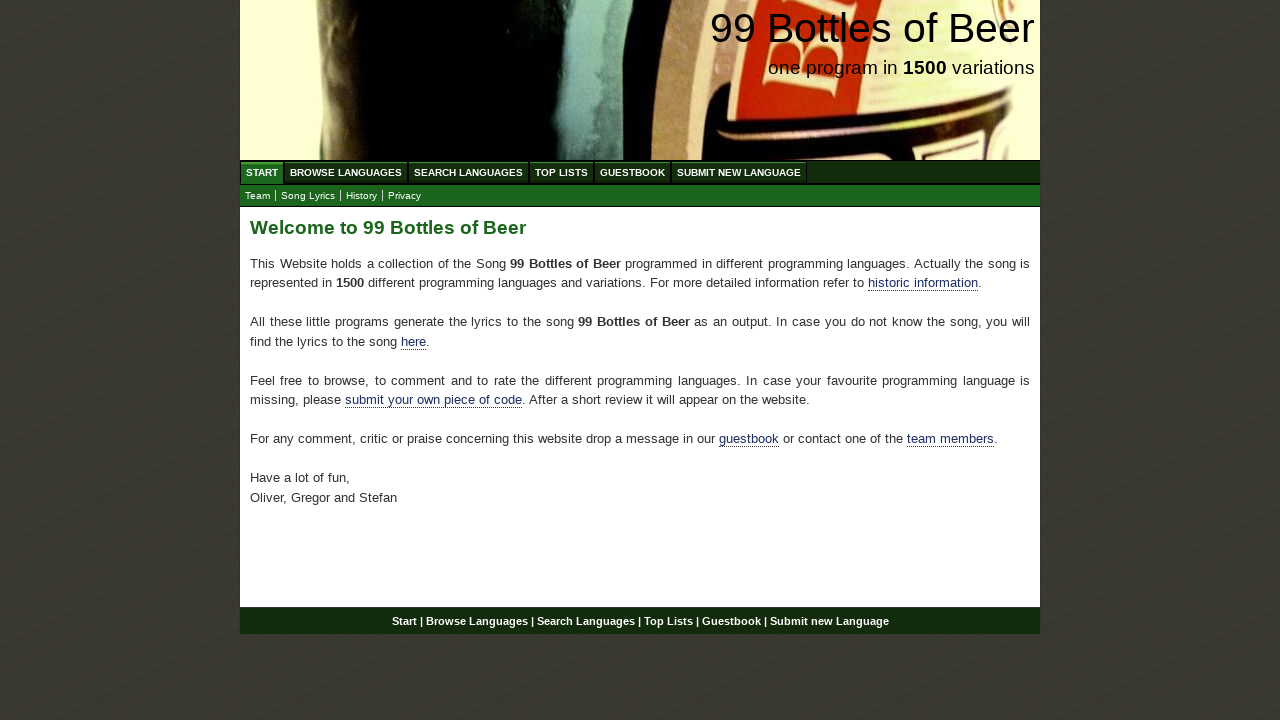

Clicked 'Search Languages' link at (468, 172) on xpath=//li/a[text()='Search Languages']
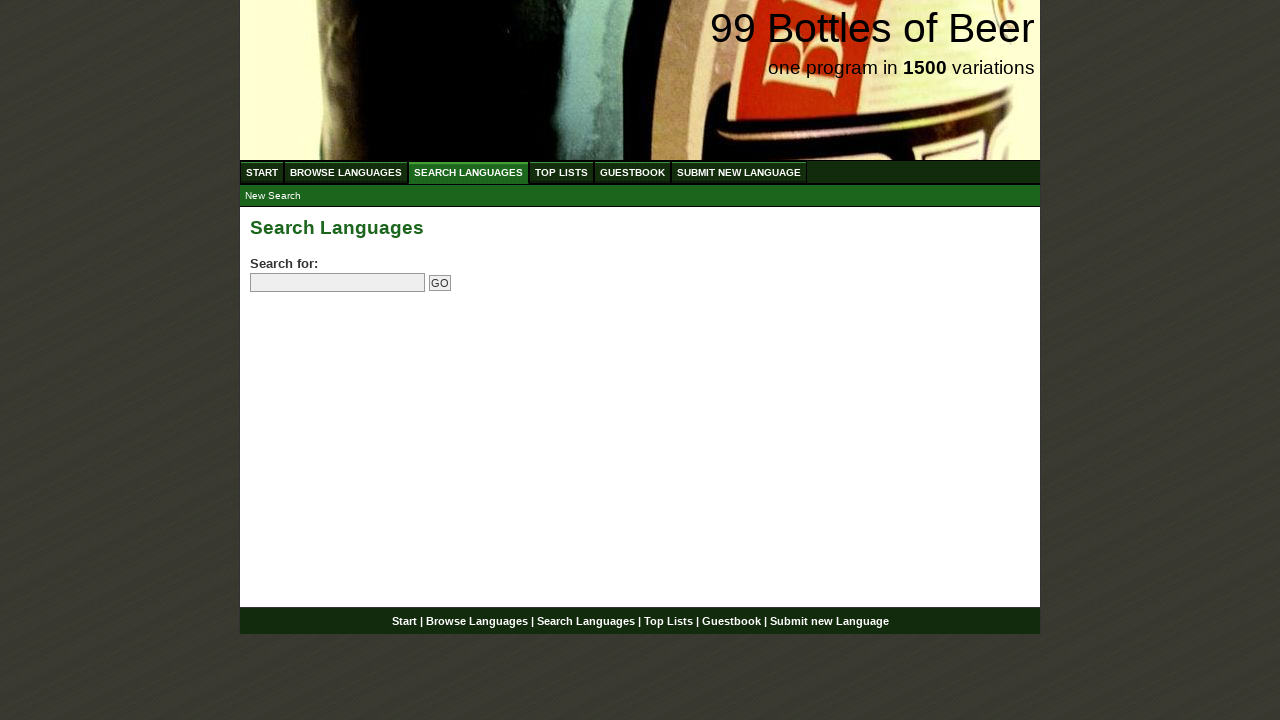

Filled search field with 'kot' on input[name='search']
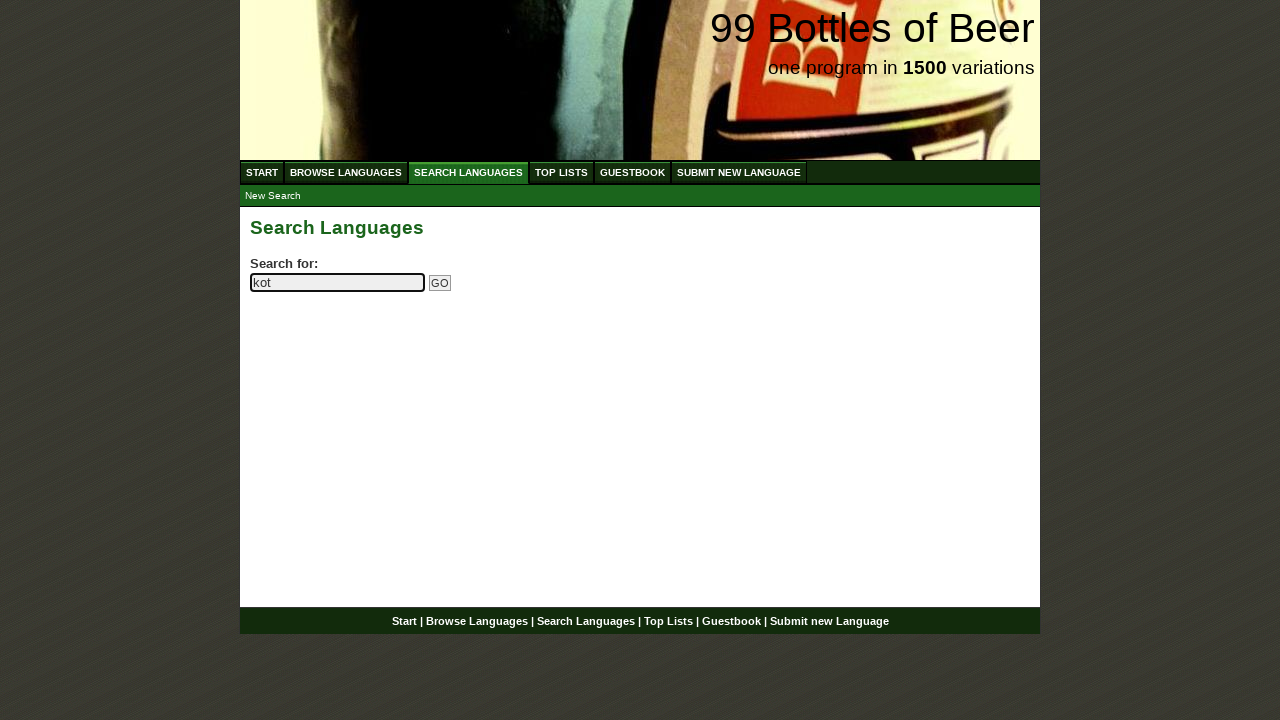

Clicked submit search button at (440, 283) on input[name='submitsearch']
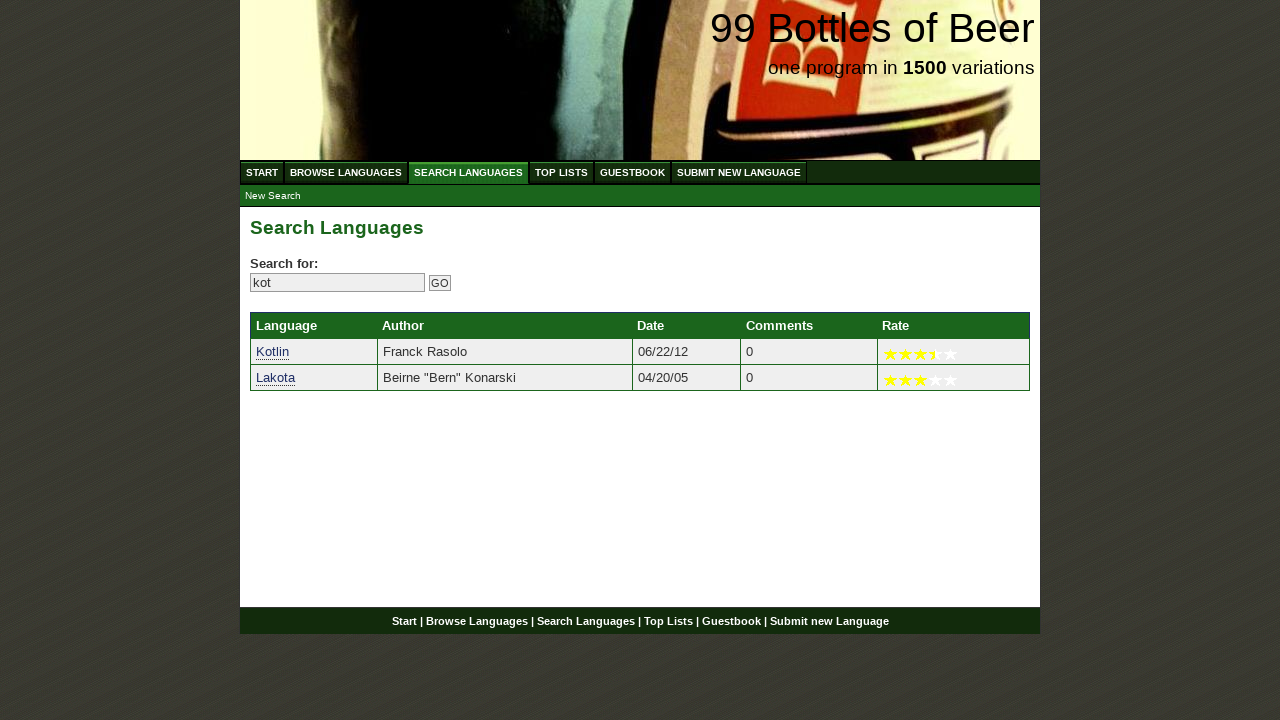

Search results loaded and language links are visible
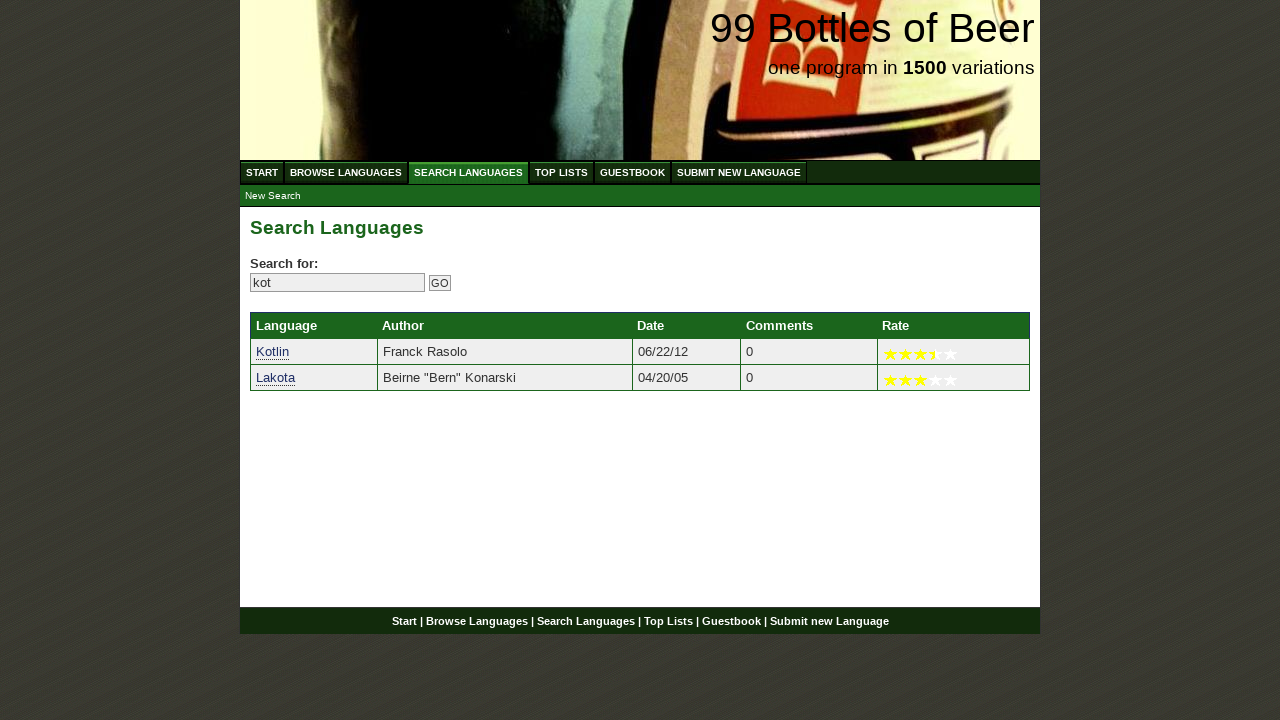

Retrieved 2 search results
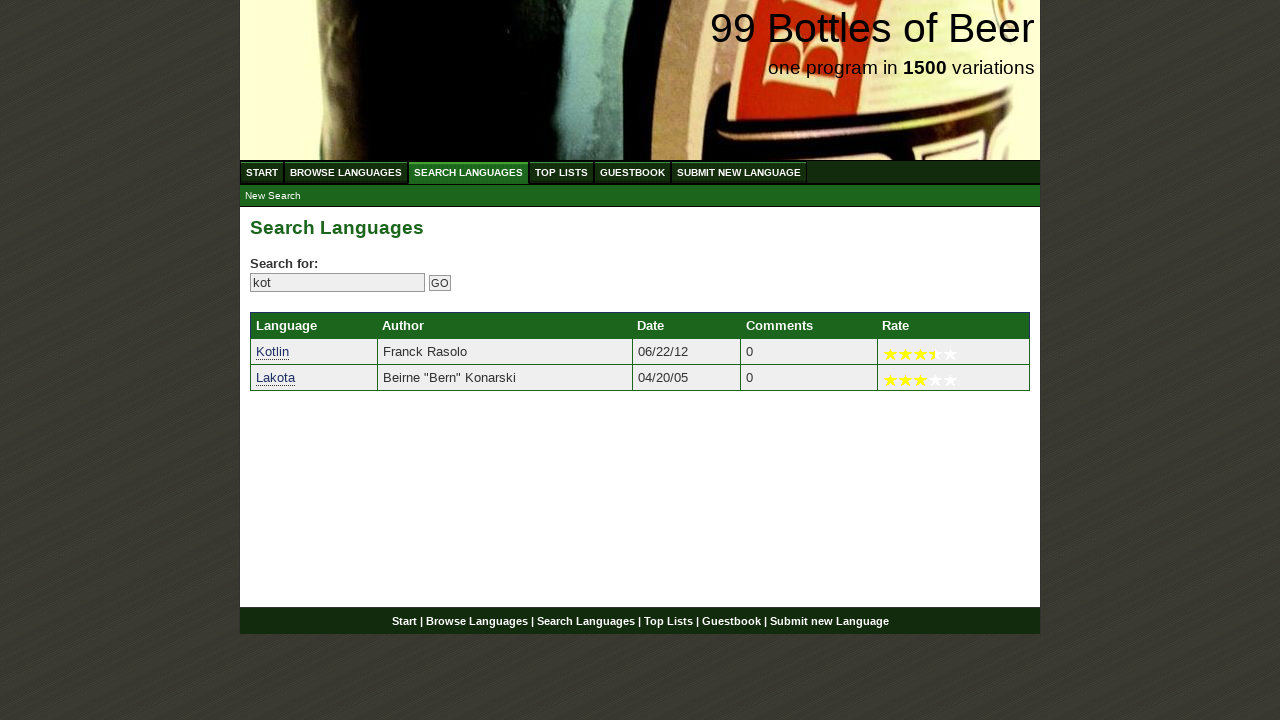

Verified search result 'Kotlin' contains 'kot'
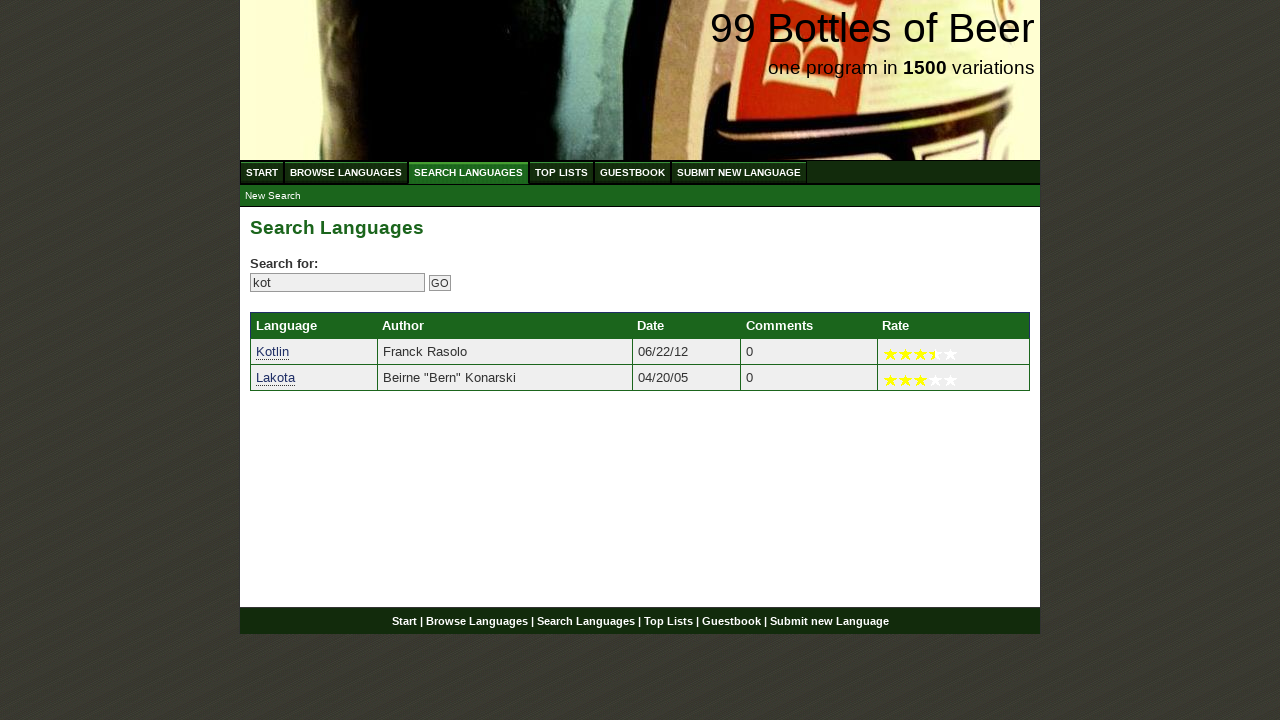

Verified search result 'Lakota' contains 'kot'
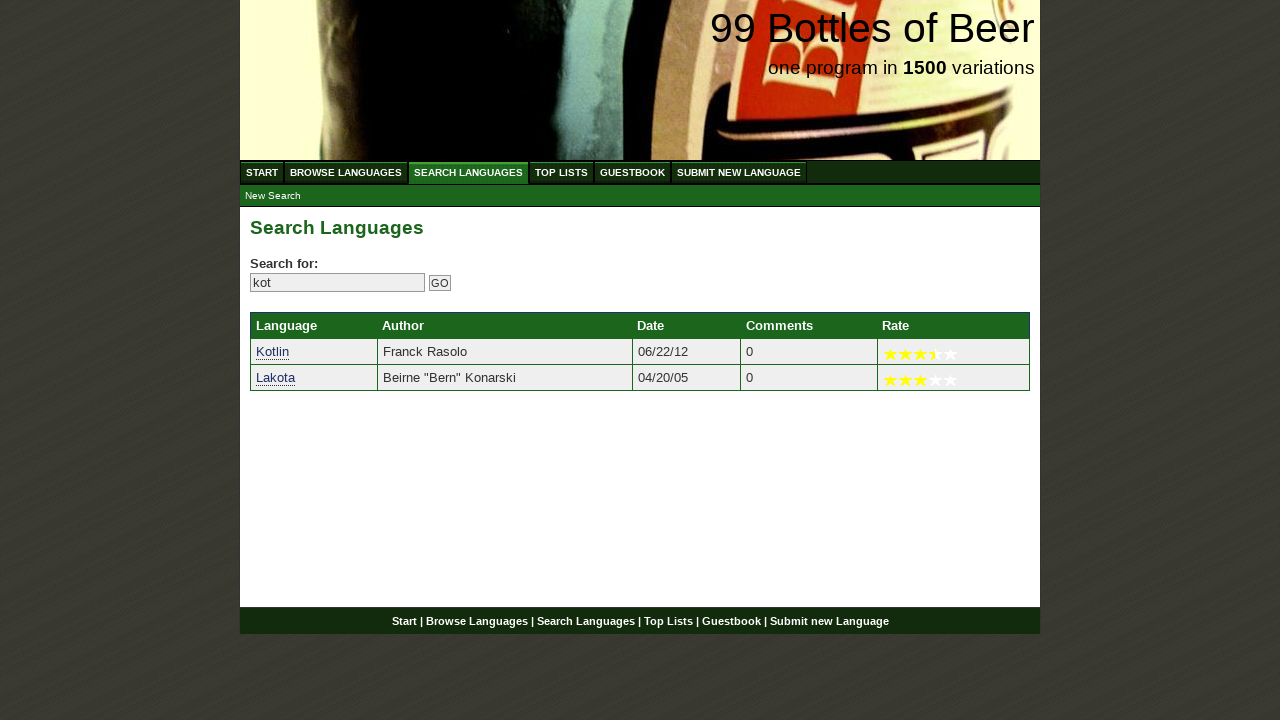

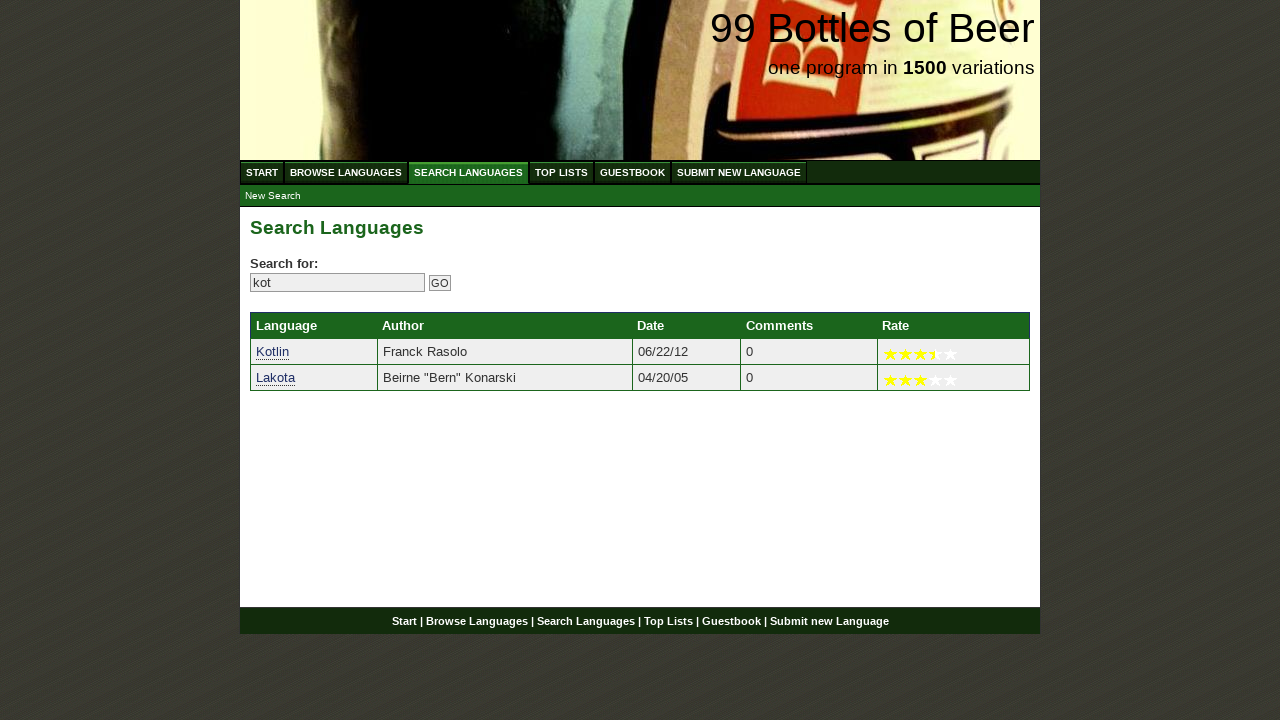